Tests dropdown functionality by navigating to the dropdown page, selecting different options from the dropdown menu, and clicking on the heading.

Starting URL: https://the-internet.herokuapp.com/

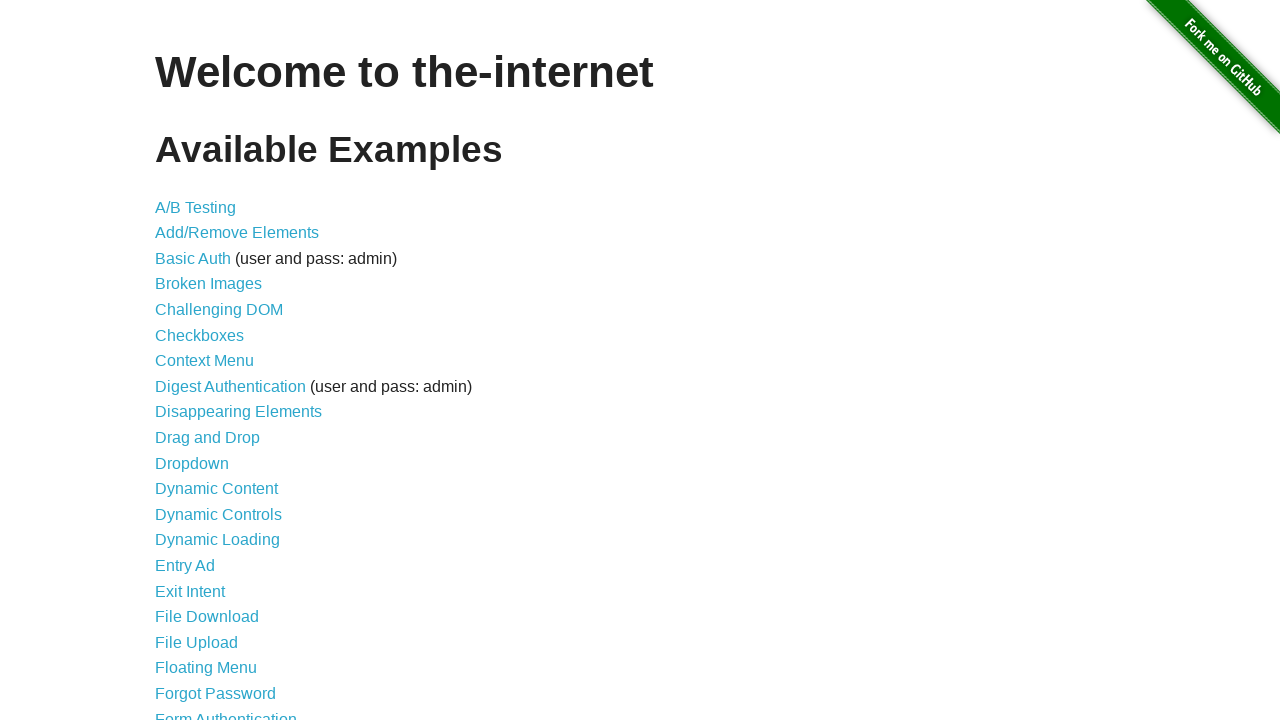

Clicked on the Dropdown link at (192, 463) on internal:role=link[name="Dropdown"i]
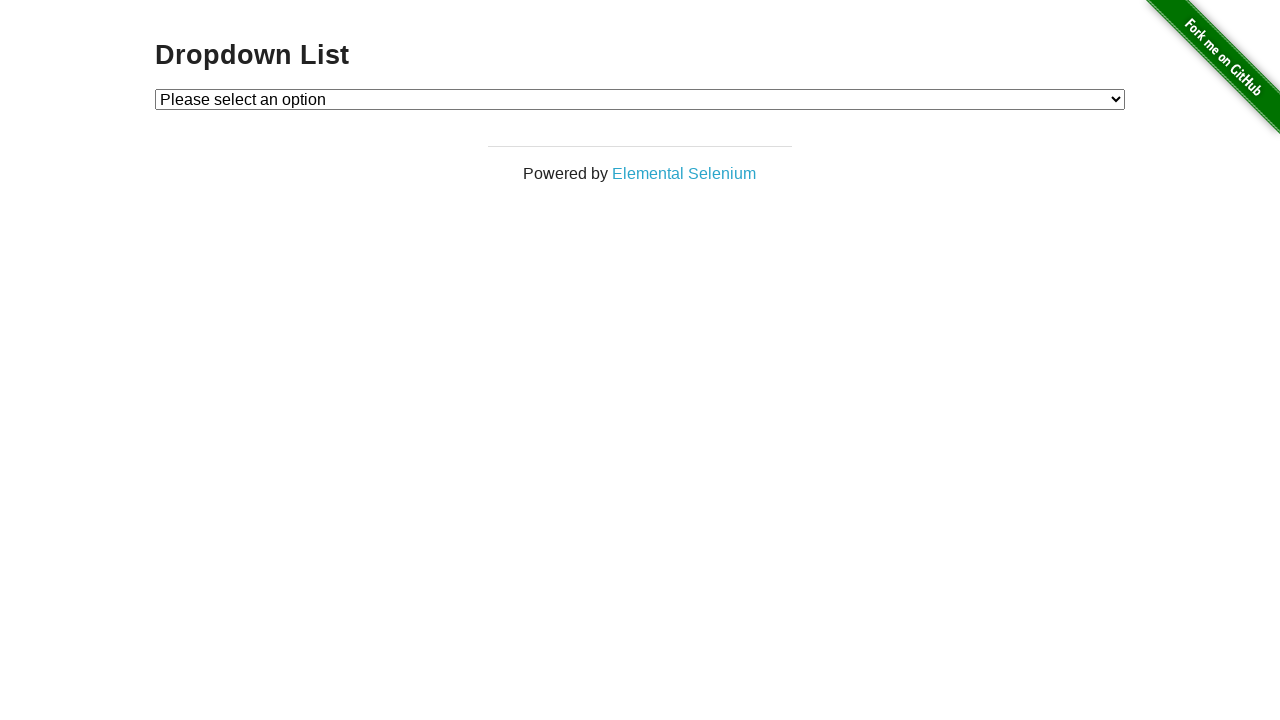

Selected option 1 from the dropdown menu on #dropdown
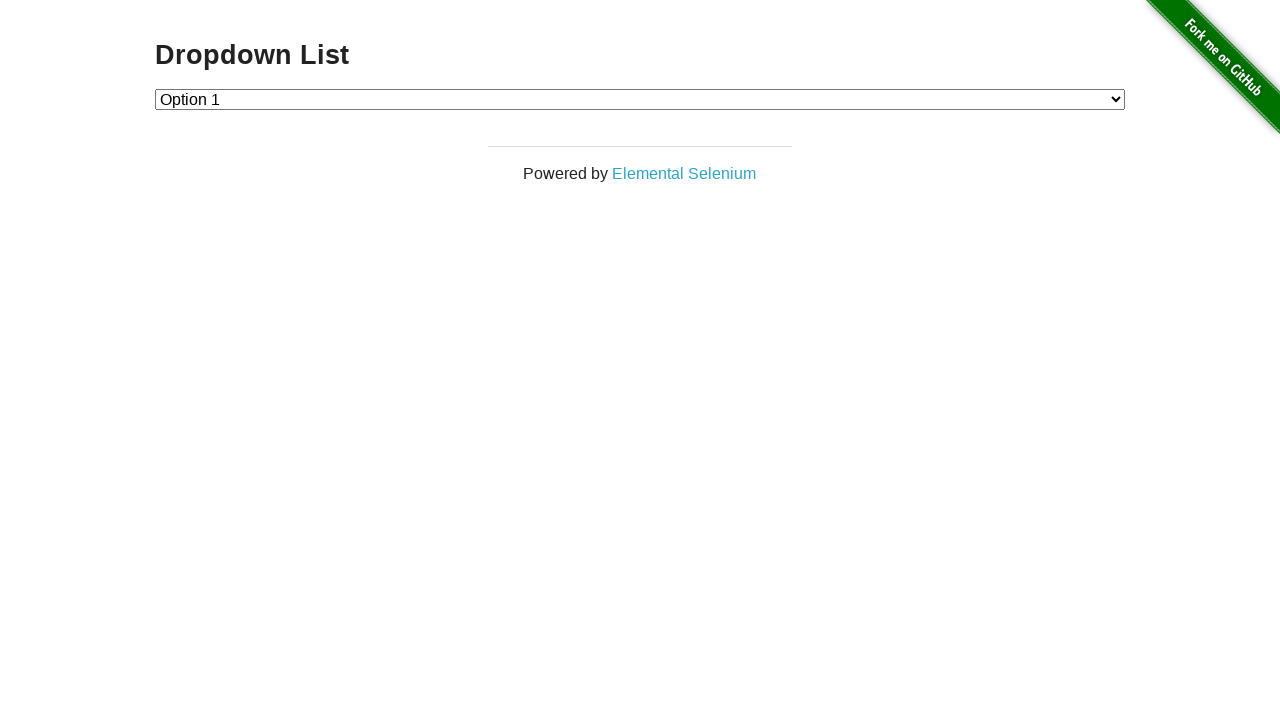

Selected option 2 from the dropdown menu on #dropdown
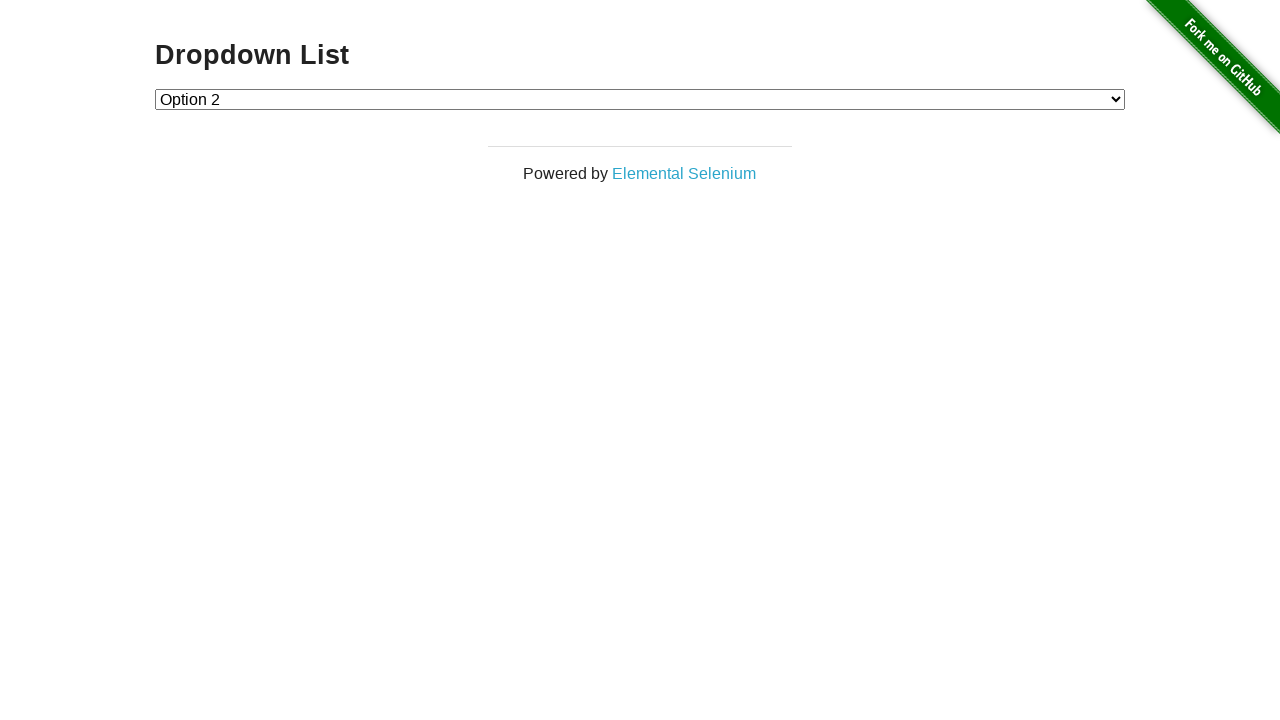

Clicked on the 'Dropdown List' heading at (640, 56) on internal:role=heading[name="Dropdown List"i]
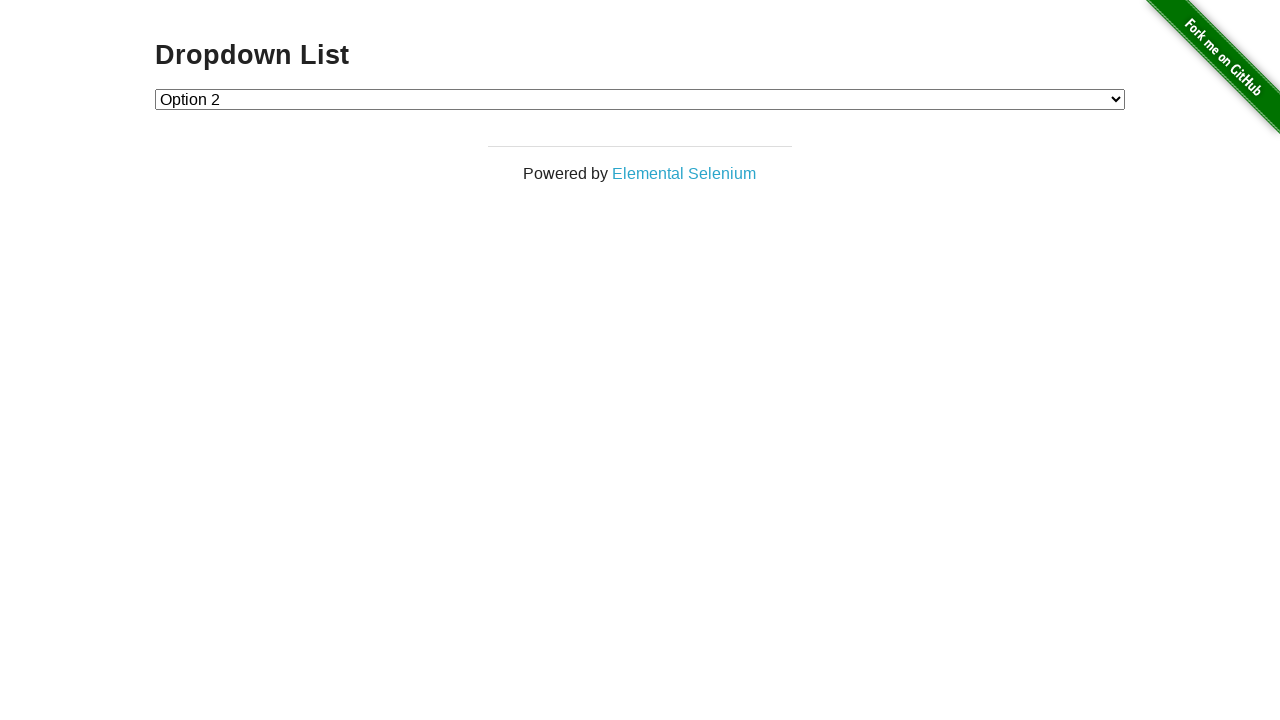

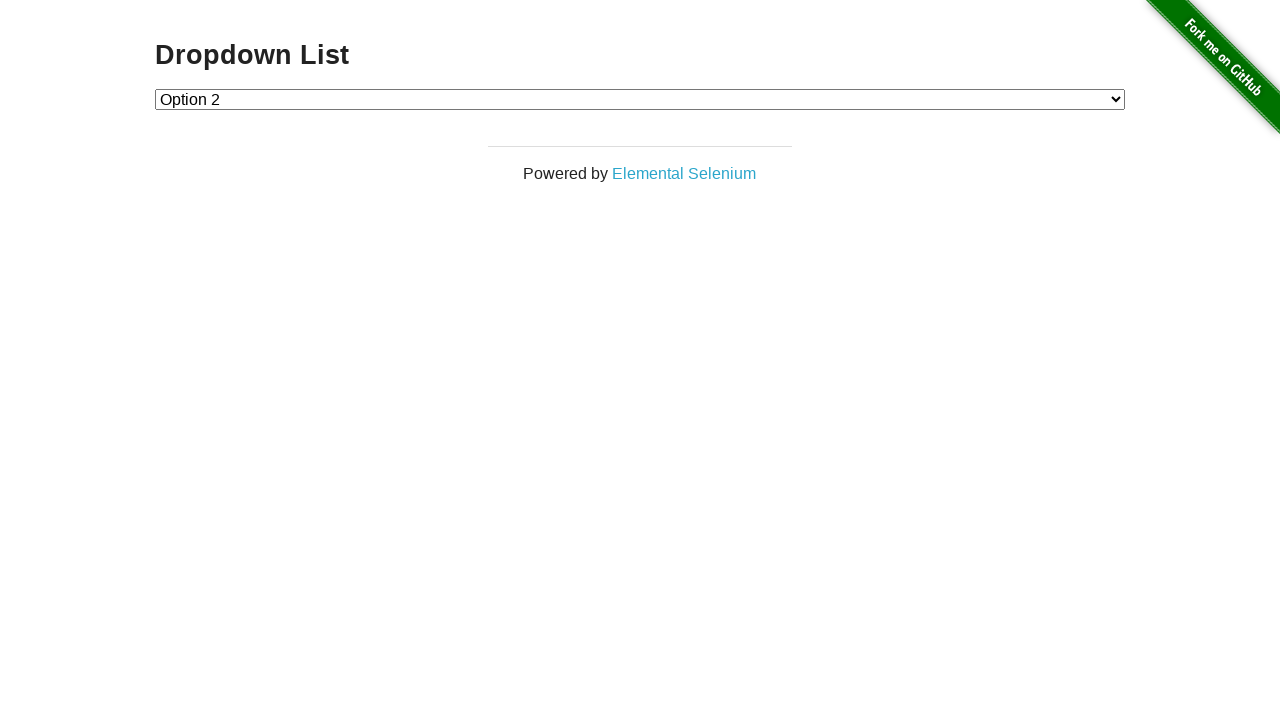